Tests right-click context menu functionality by right-clicking on a button, selecting a menu option, and handling the resulting alert dialog

Starting URL: http://swisnl.github.io/jQuery-contextMenu/demo.html

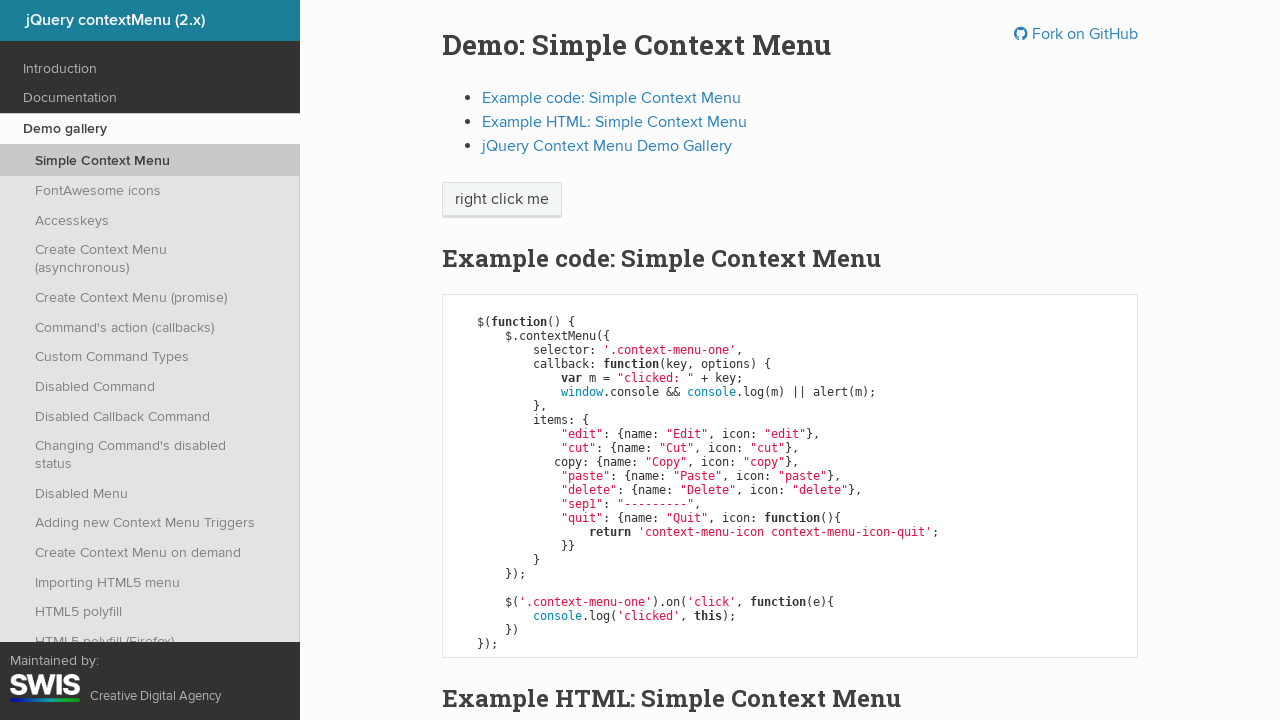

Right-clicked on context menu button to open context menu at (502, 200) on span.context-menu-one
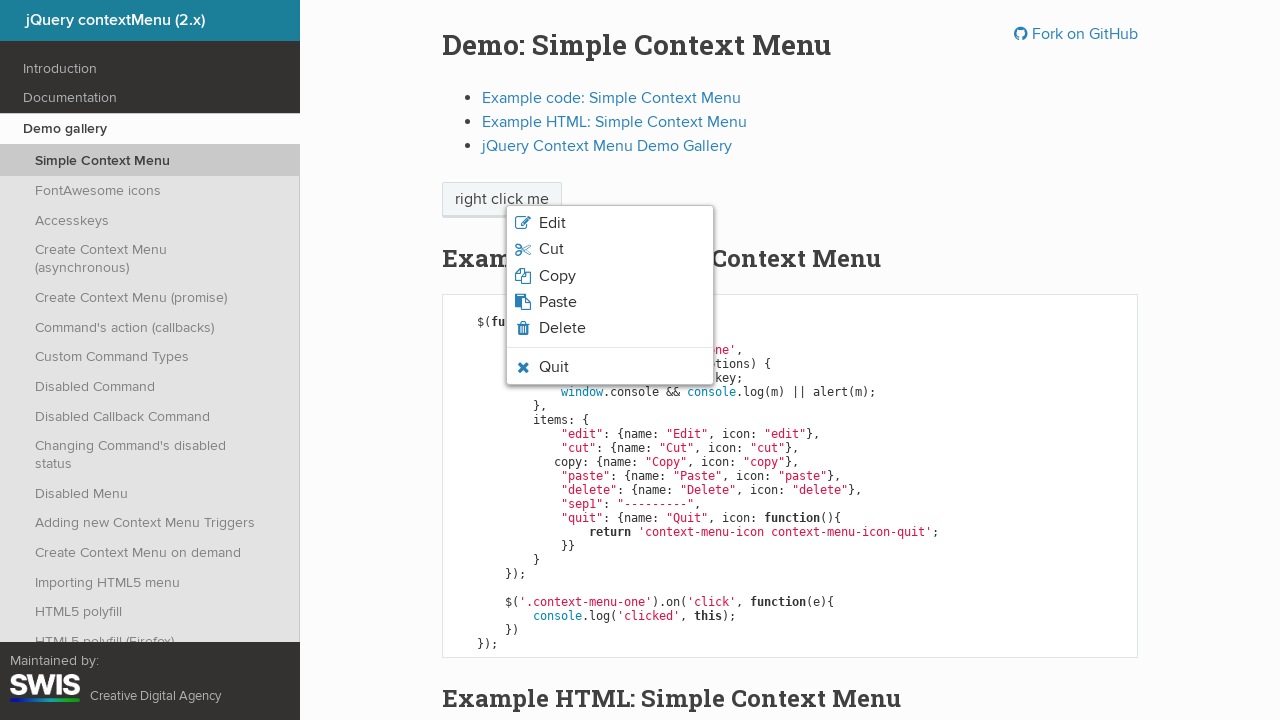

Clicked on 'Paste' option (3rd item) in context menu at (557, 276) on xpath=//html/body/ul/li[3]/span
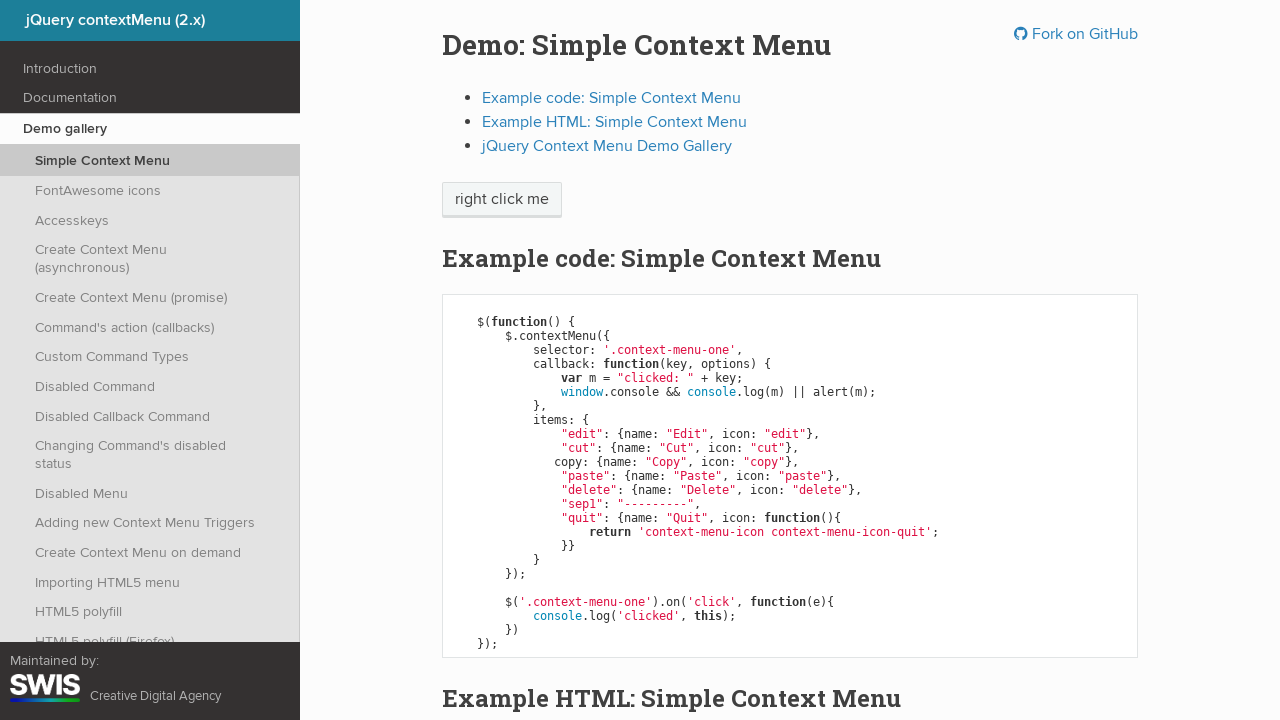

Set up dialog handler to accept alert
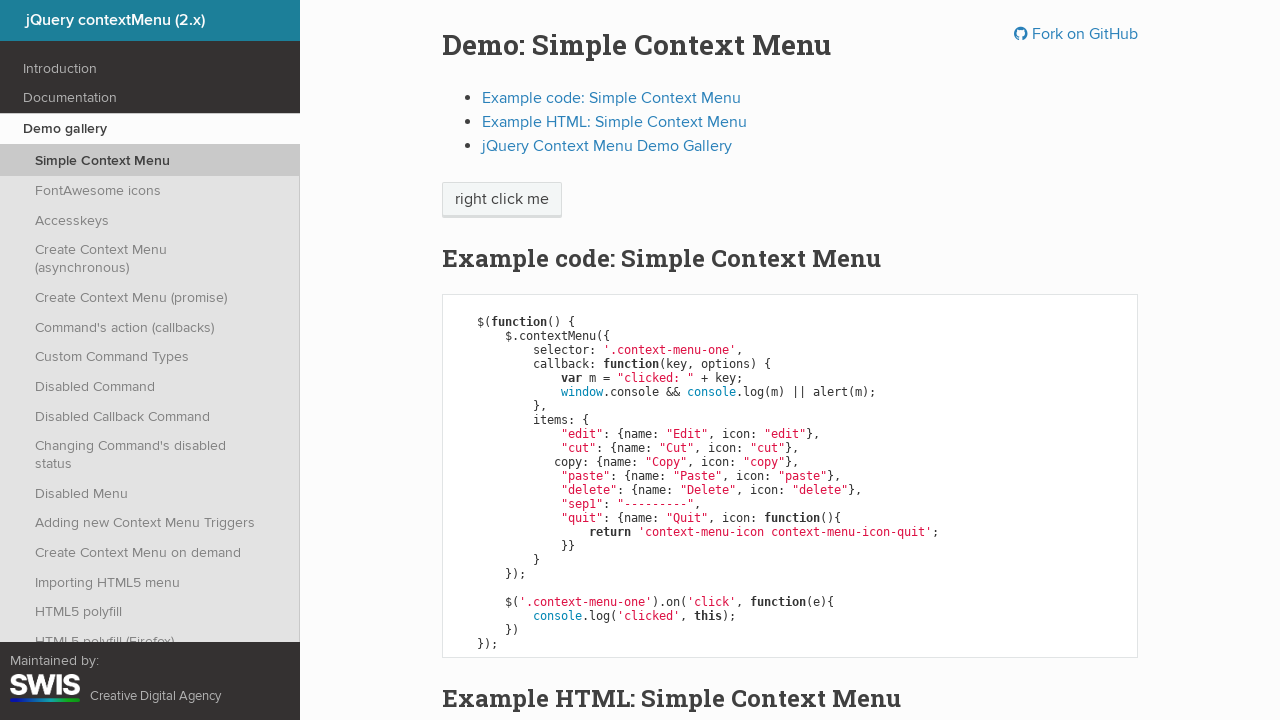

Waited for alert to be handled
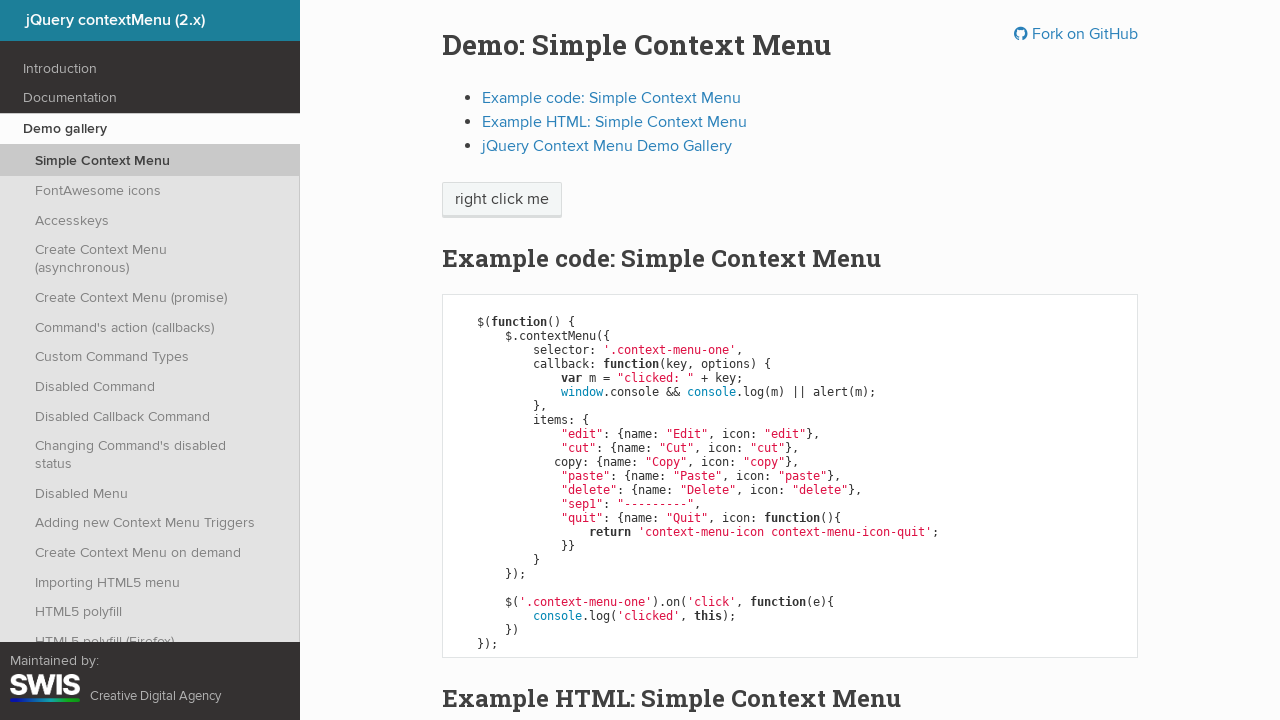

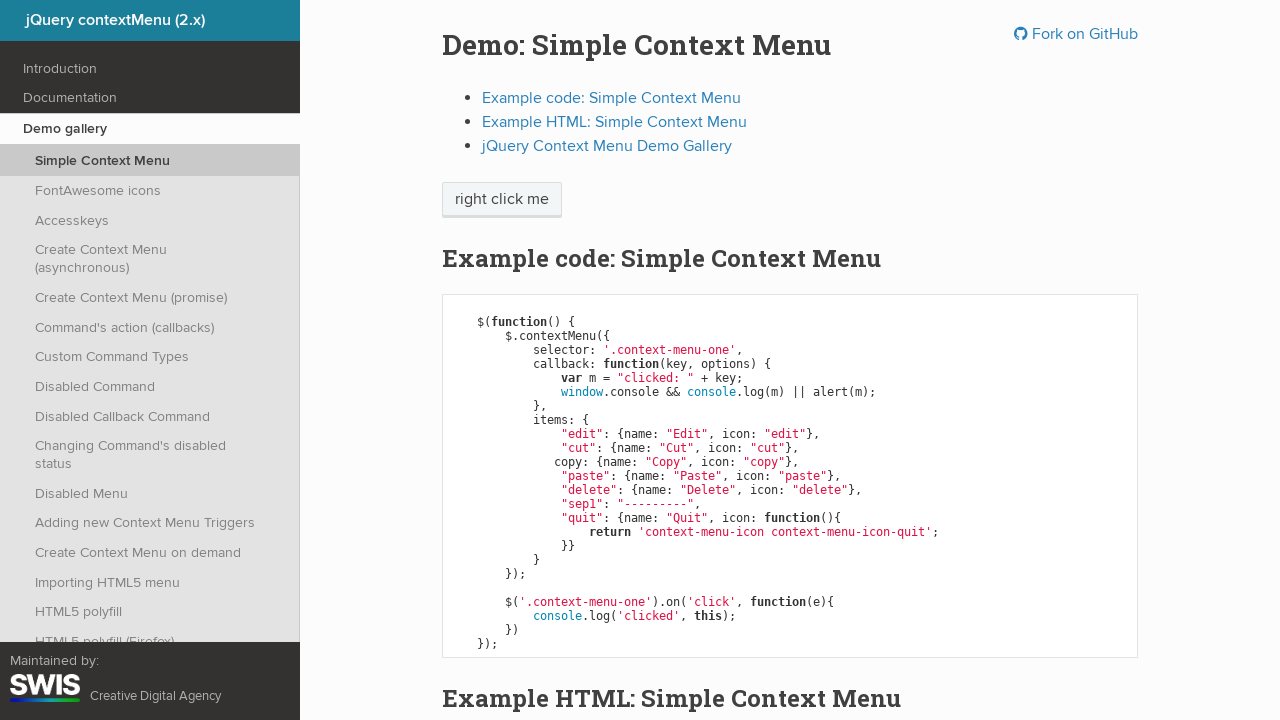